Tests finding and clicking a link by its text (a calculated mathematical value), then fills out a multi-field form with personal information and submits it.

Starting URL: http://suninjuly.github.io/find_link_text

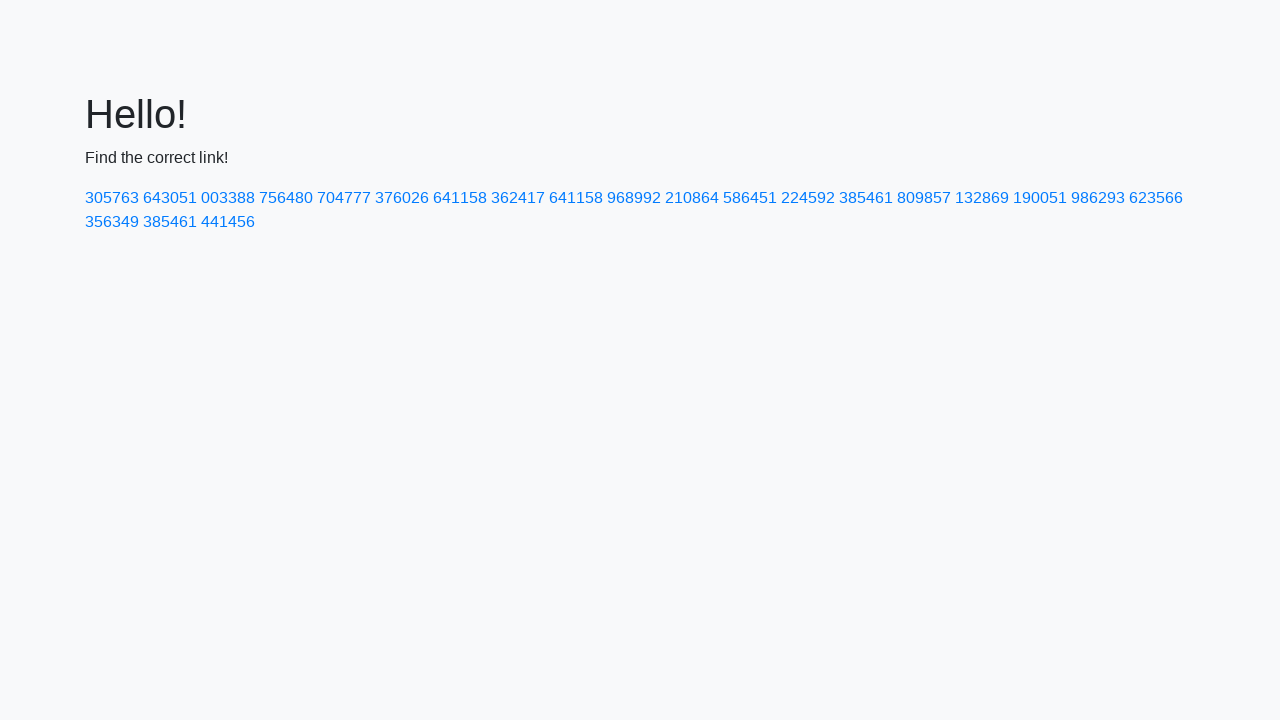

Clicked link with calculated text '224592' at (808, 198) on text=224592
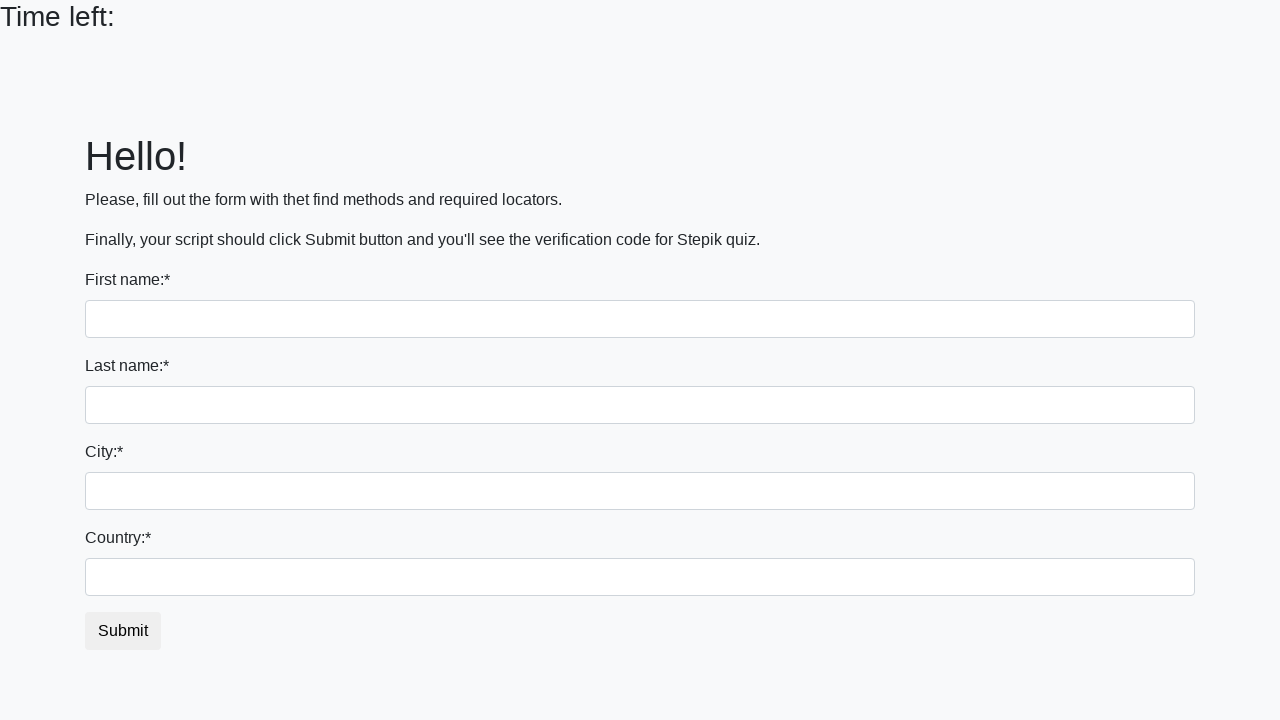

Filled first name field with 'Ivan' on input
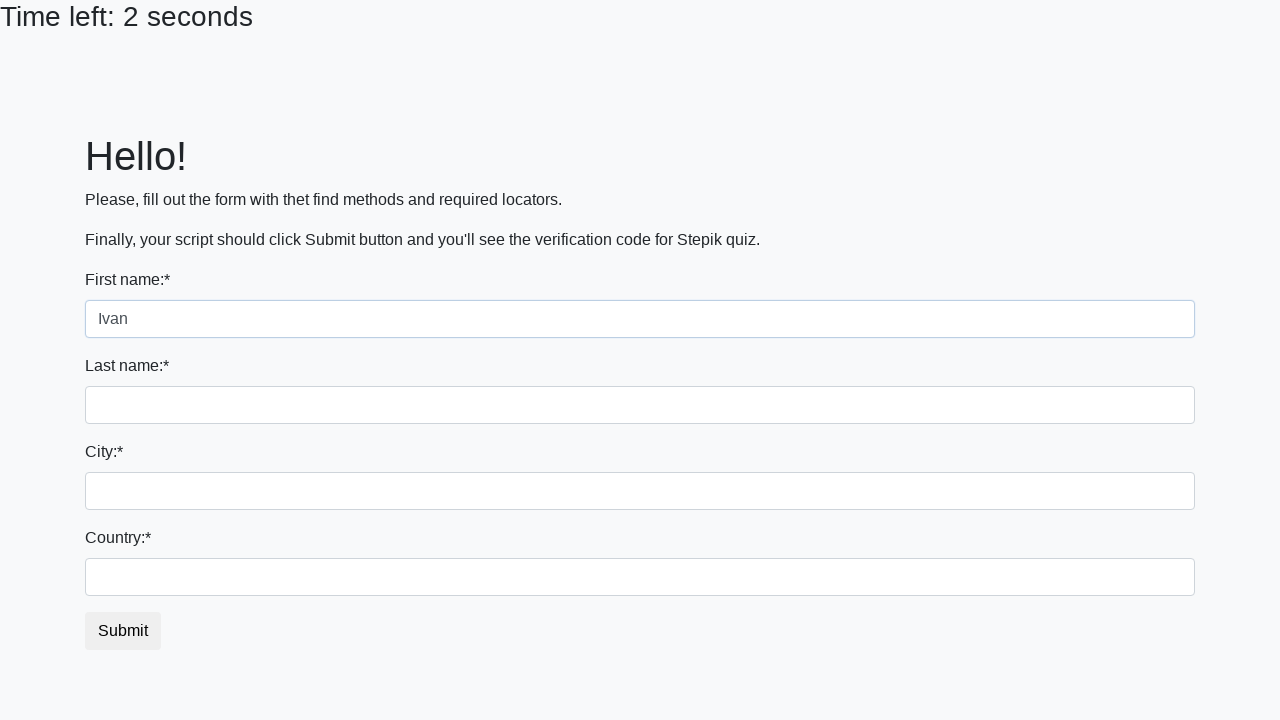

Filled last name field with 'Petrov' on input[name='last_name']
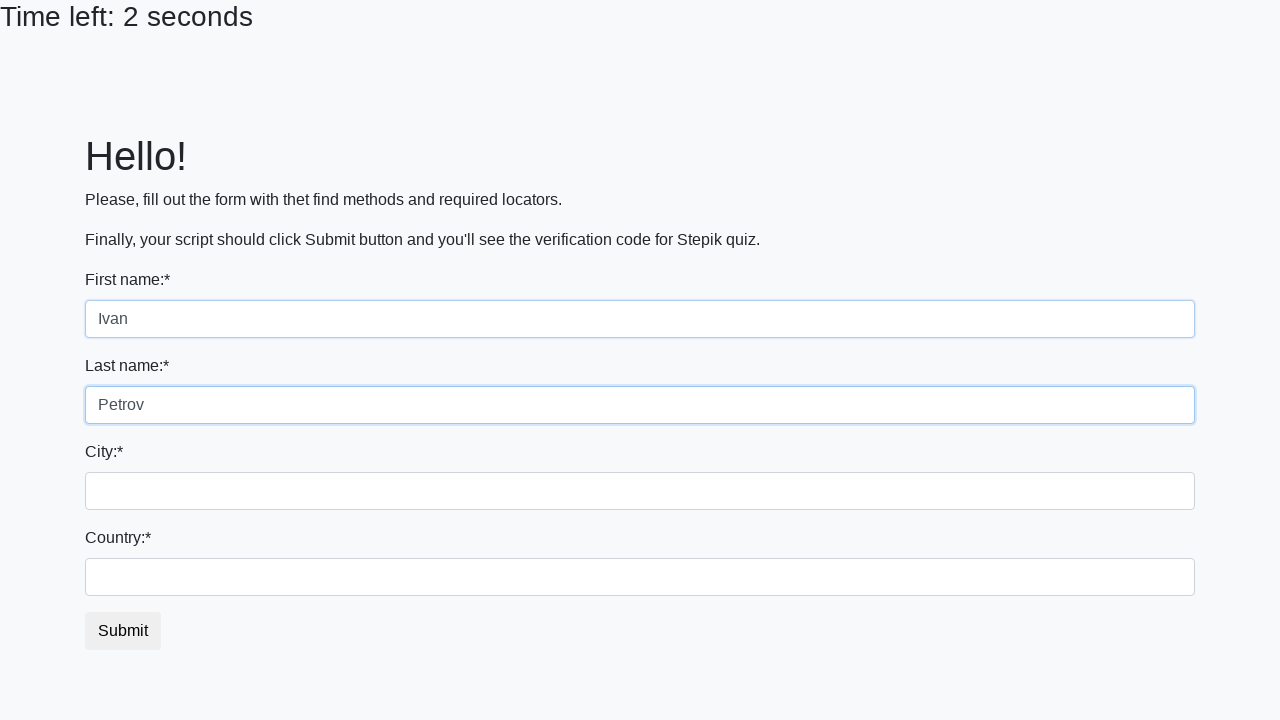

Filled city field with 'Smolensk' on .form-control.city
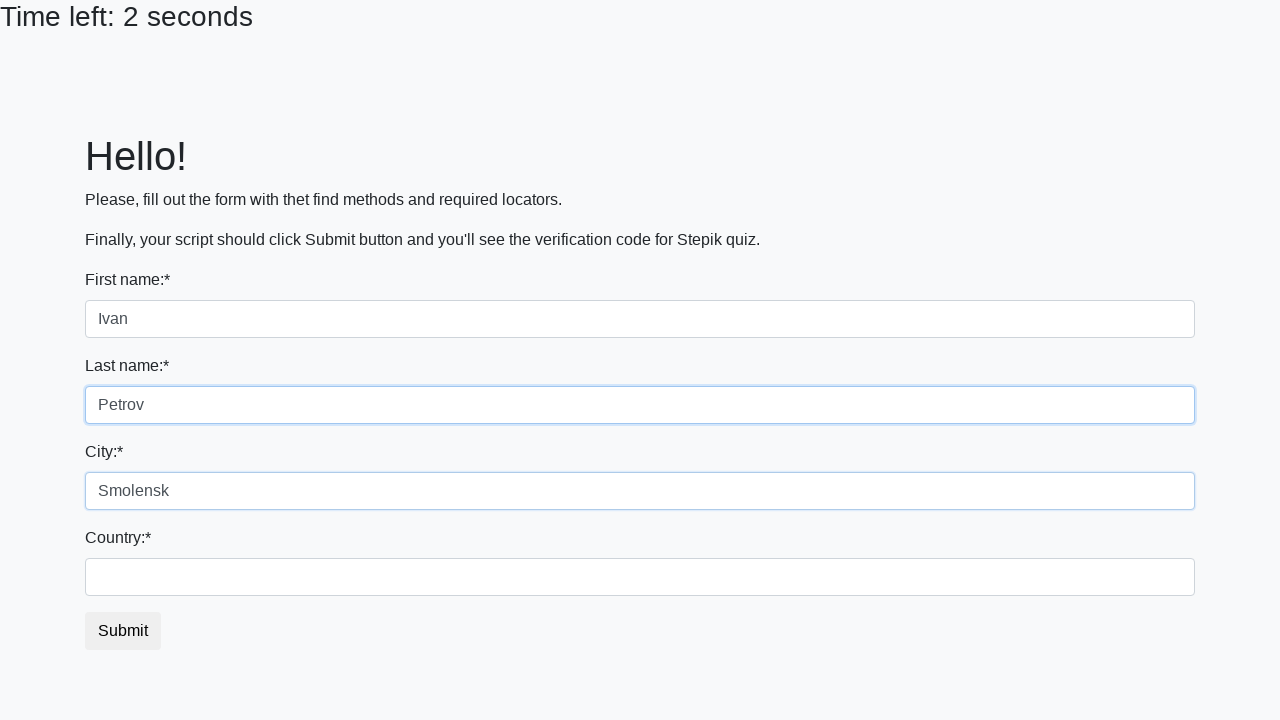

Filled country field with 'Russia' on #country
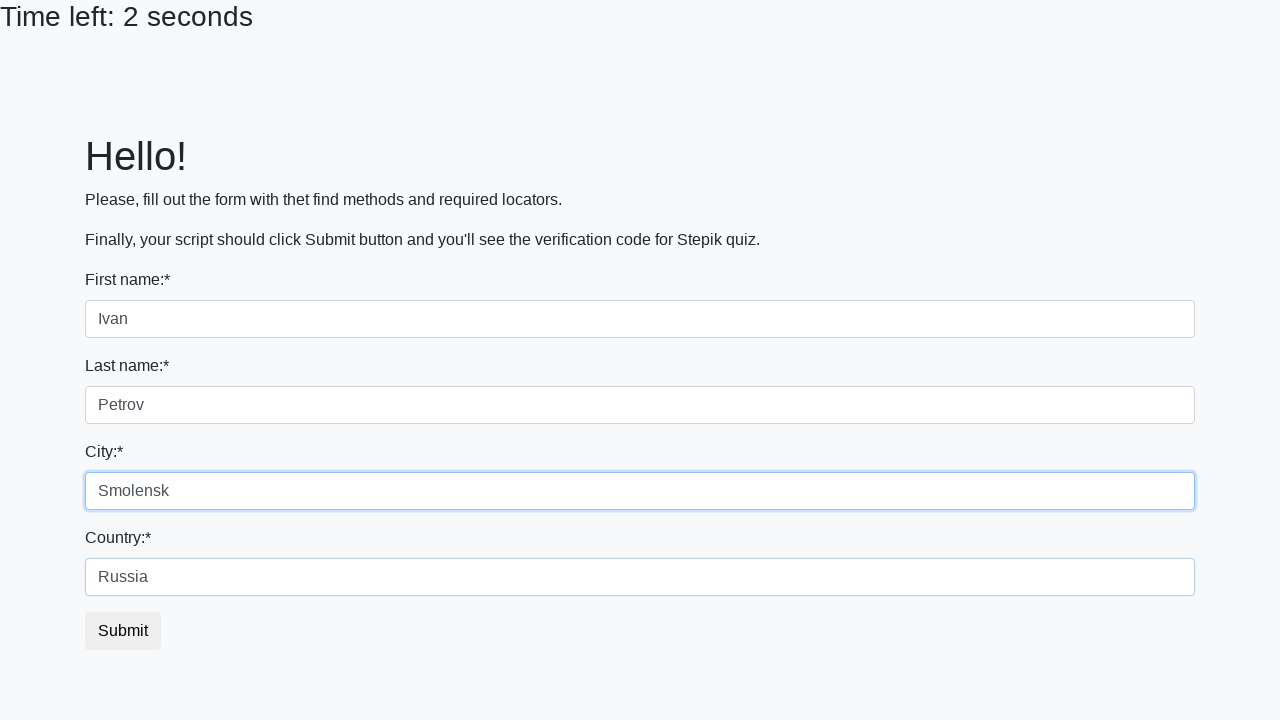

Clicked submit button to complete form submission at (123, 631) on button.btn
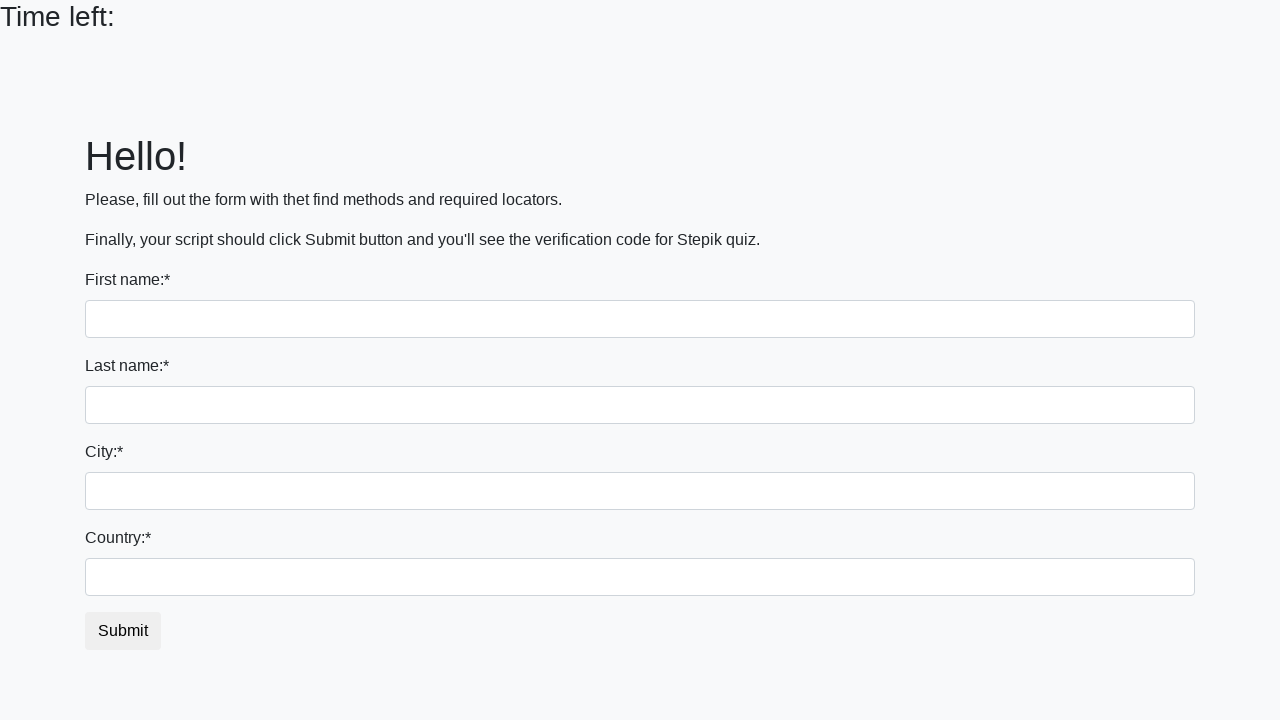

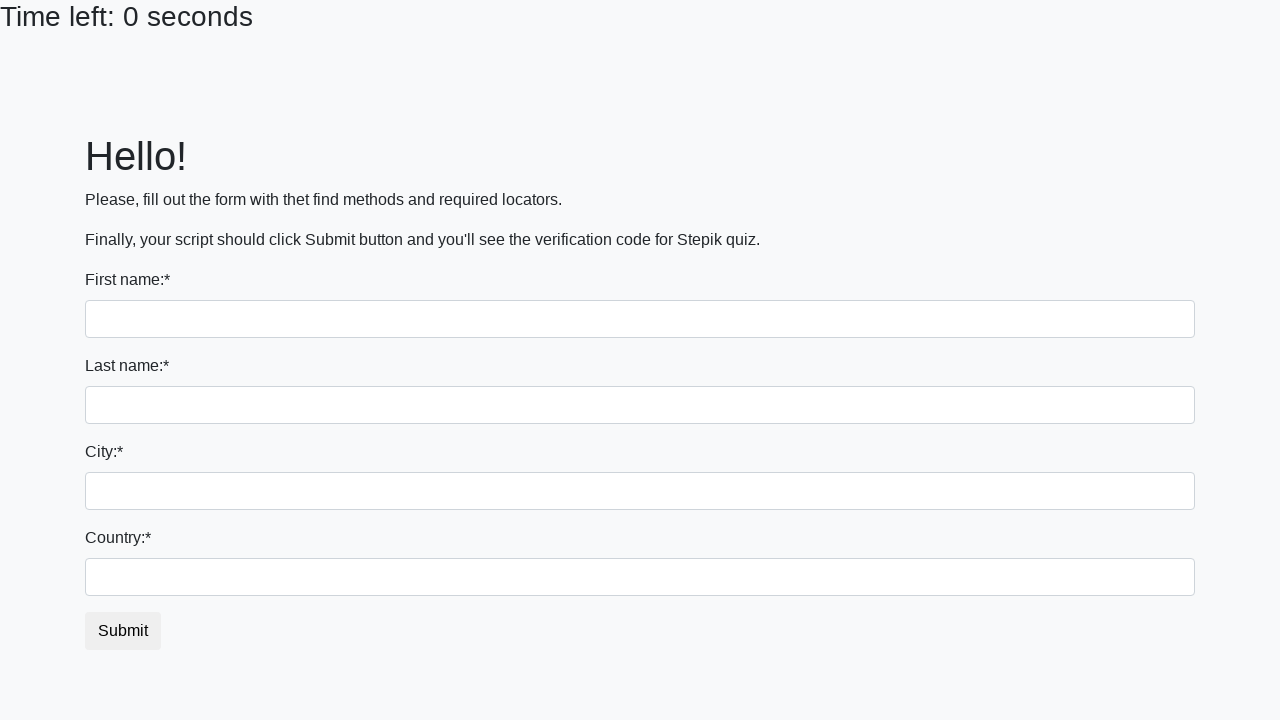